Tests form submission on W3Schools HTML tryit editor by filling in first name and last name fields within an iframe, submitting the form, and verifying the submission confirmation message.

Starting URL: https://www.w3schools.com/html/tryit.asp?filename=tryhtml_form_submit

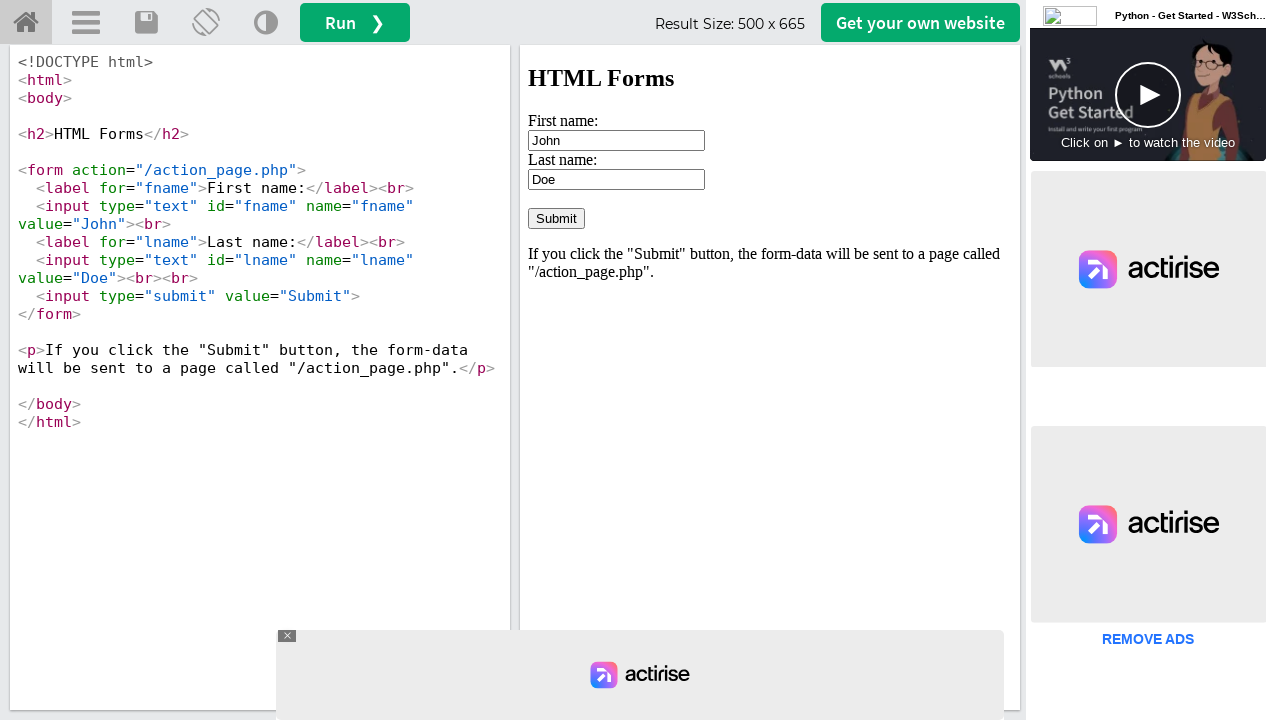

Located iframe with ID 'iframeResult' containing the form
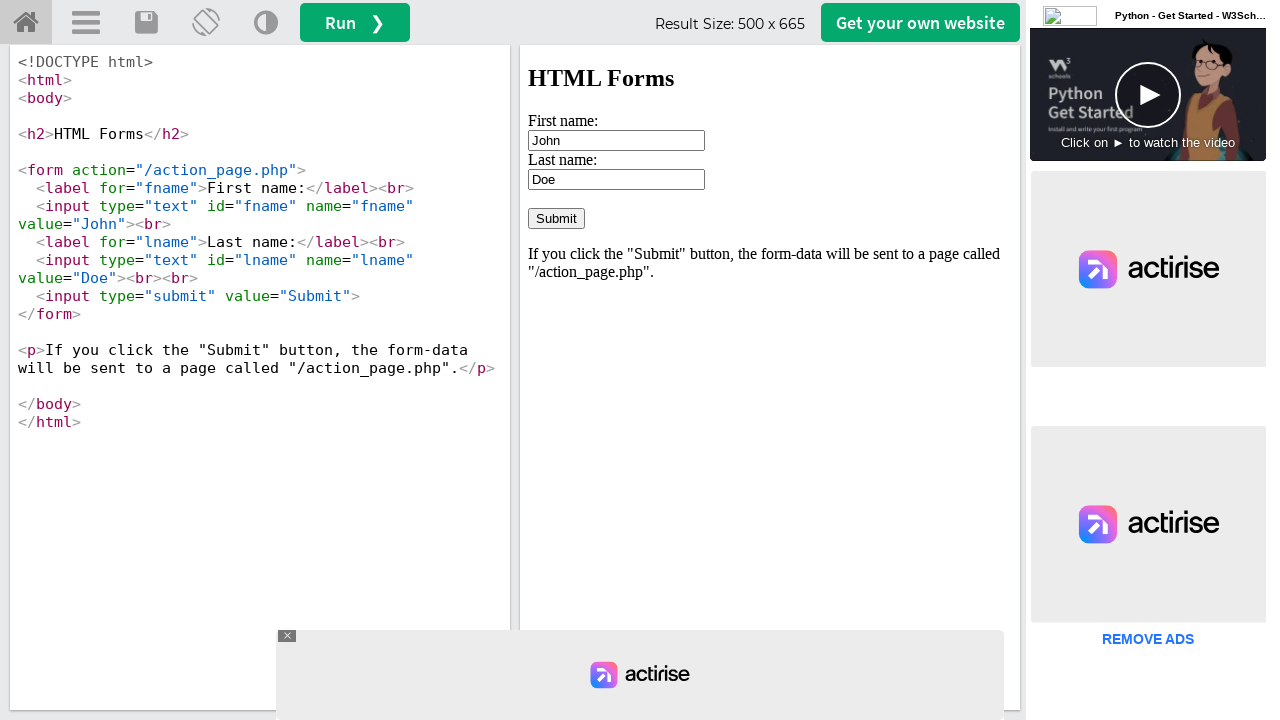

Filled first name field with 'Harish' on #iframeResult >> internal:control=enter-frame >> input[name='fname']
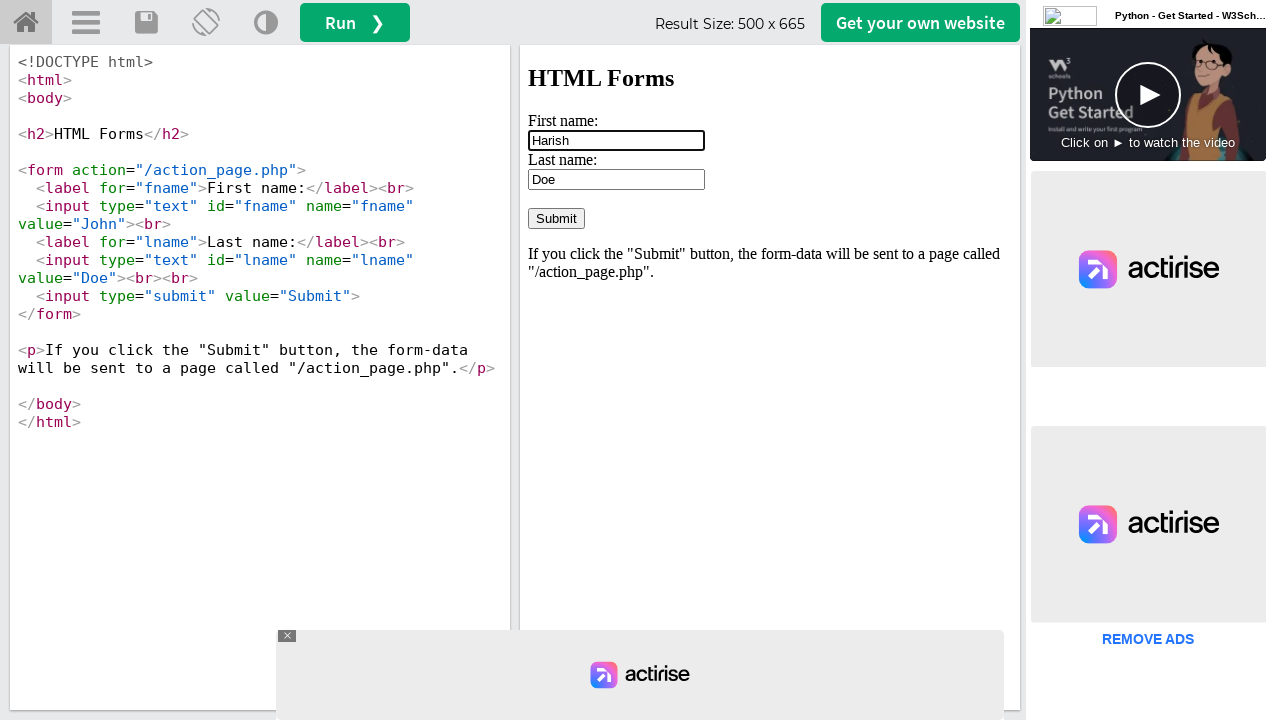

Filled last name field with 'Krishnadas' on #iframeResult >> internal:control=enter-frame >> input[name='lname']
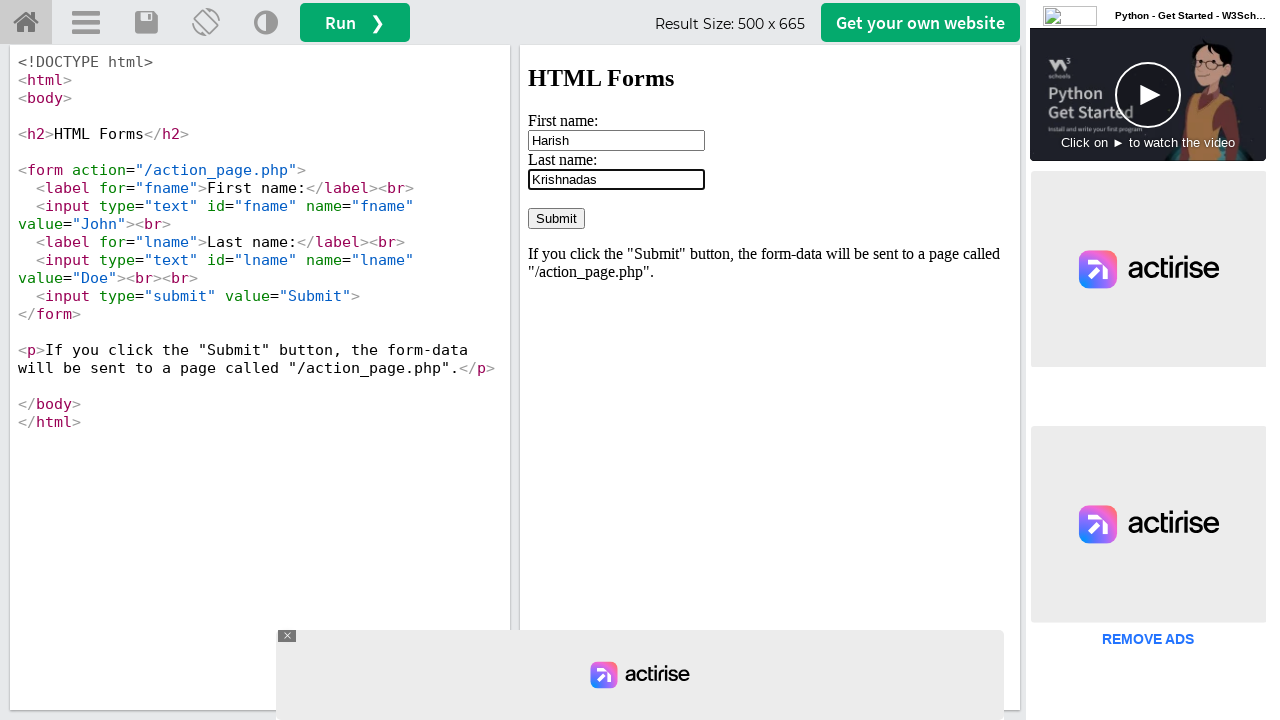

Clicked the form submit button at (556, 218) on #iframeResult >> internal:control=enter-frame >> input[type='submit']
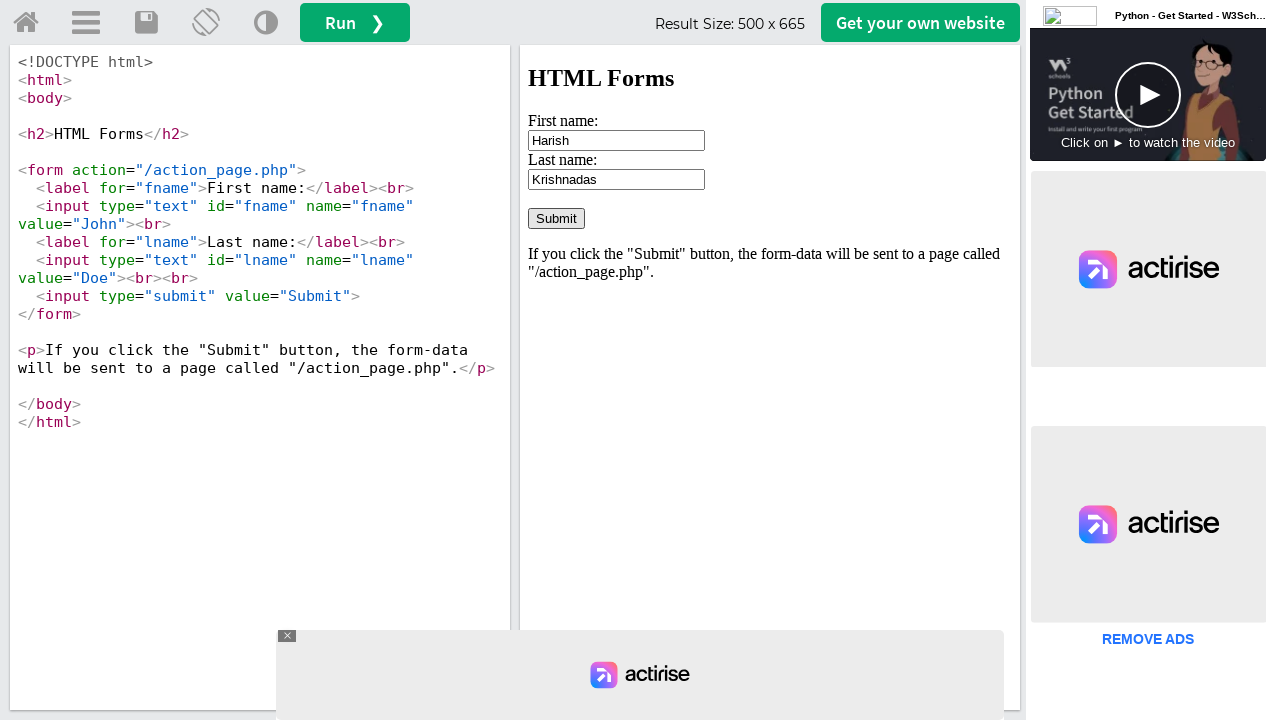

Waited 1000ms for form submission to complete and page to load
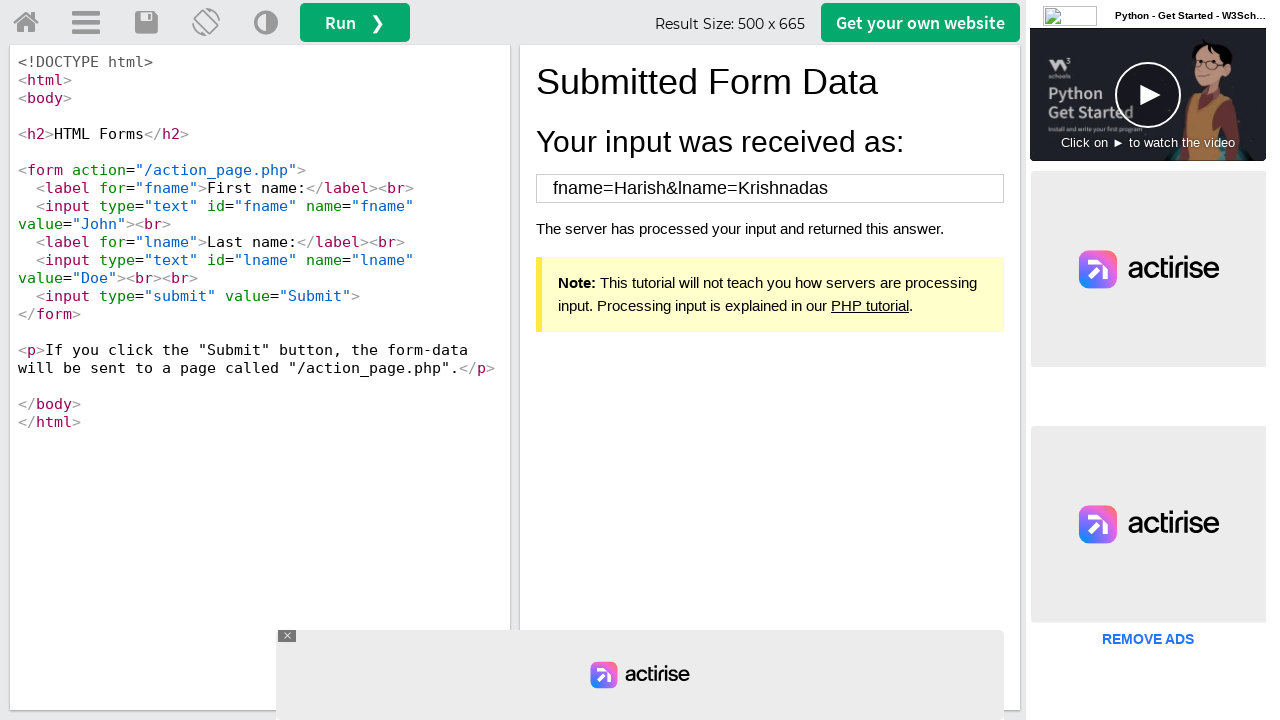

Verified that iframe body element is present after form submission
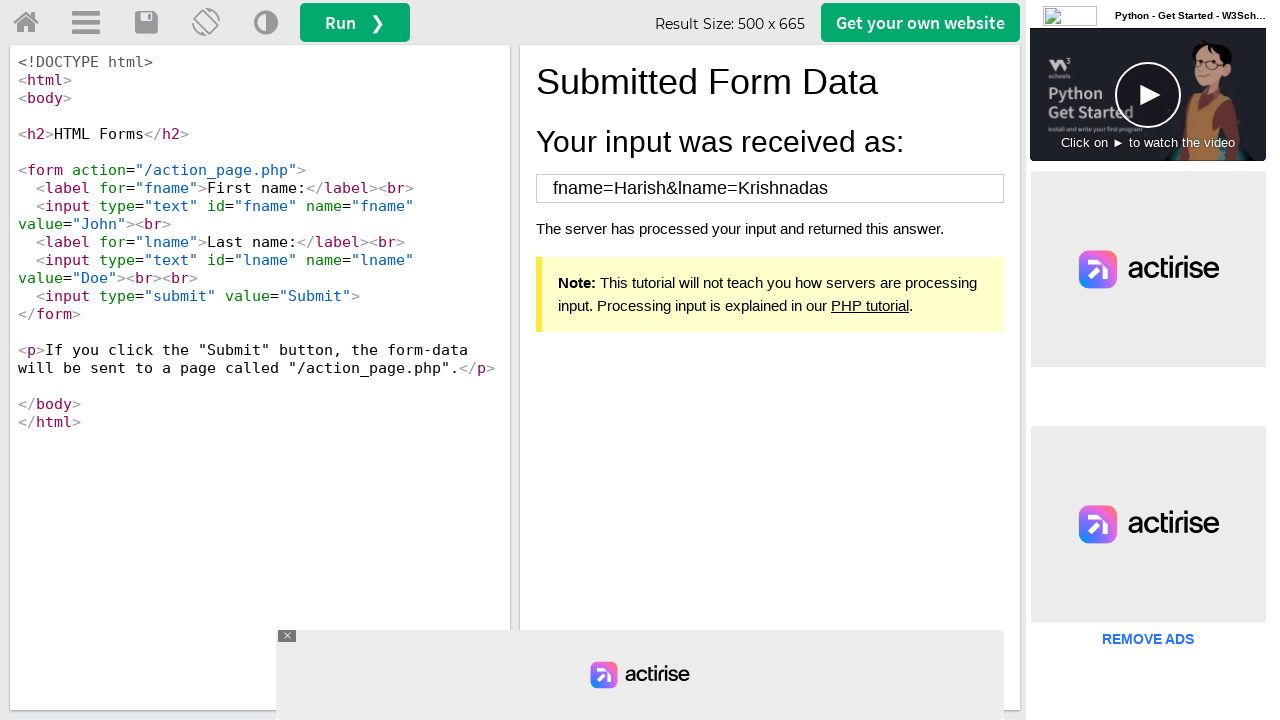

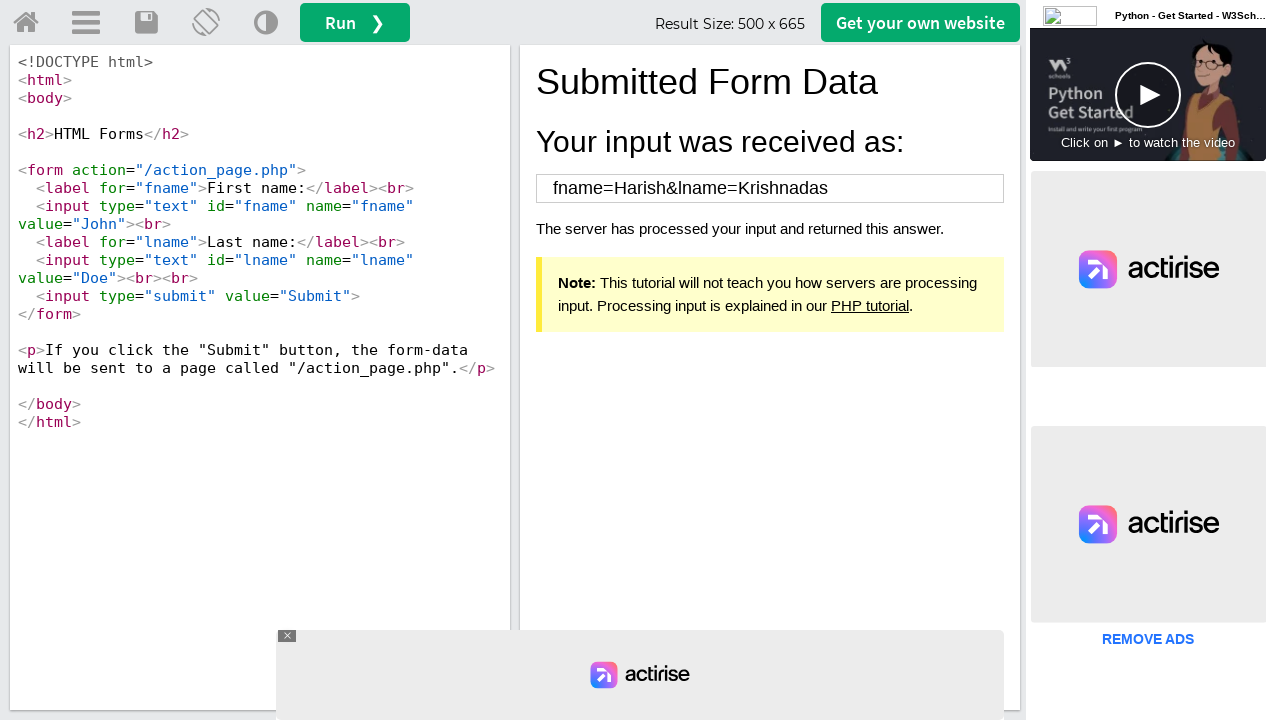